Basic browser test that navigates to a CRM application homepage and verifies the page loads successfully by maximizing the window.

Starting URL: https://classic.crmpro.com/index.html

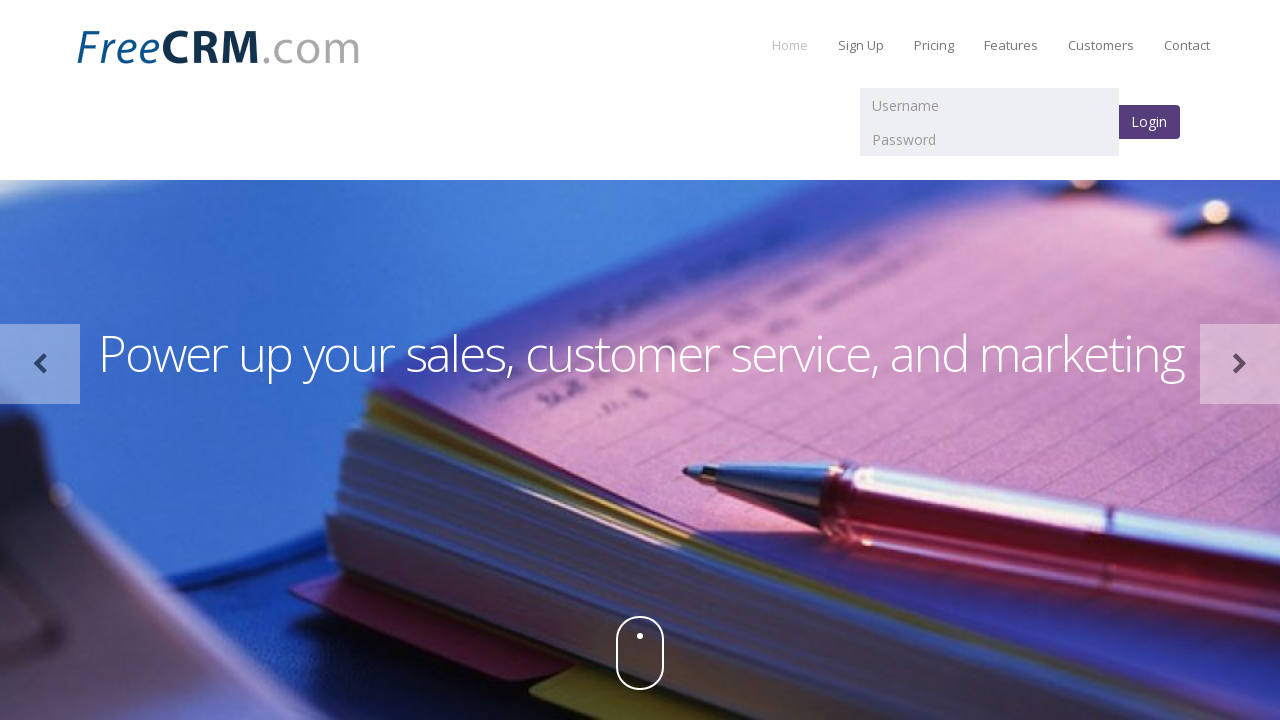

Set viewport size to 1920x1080
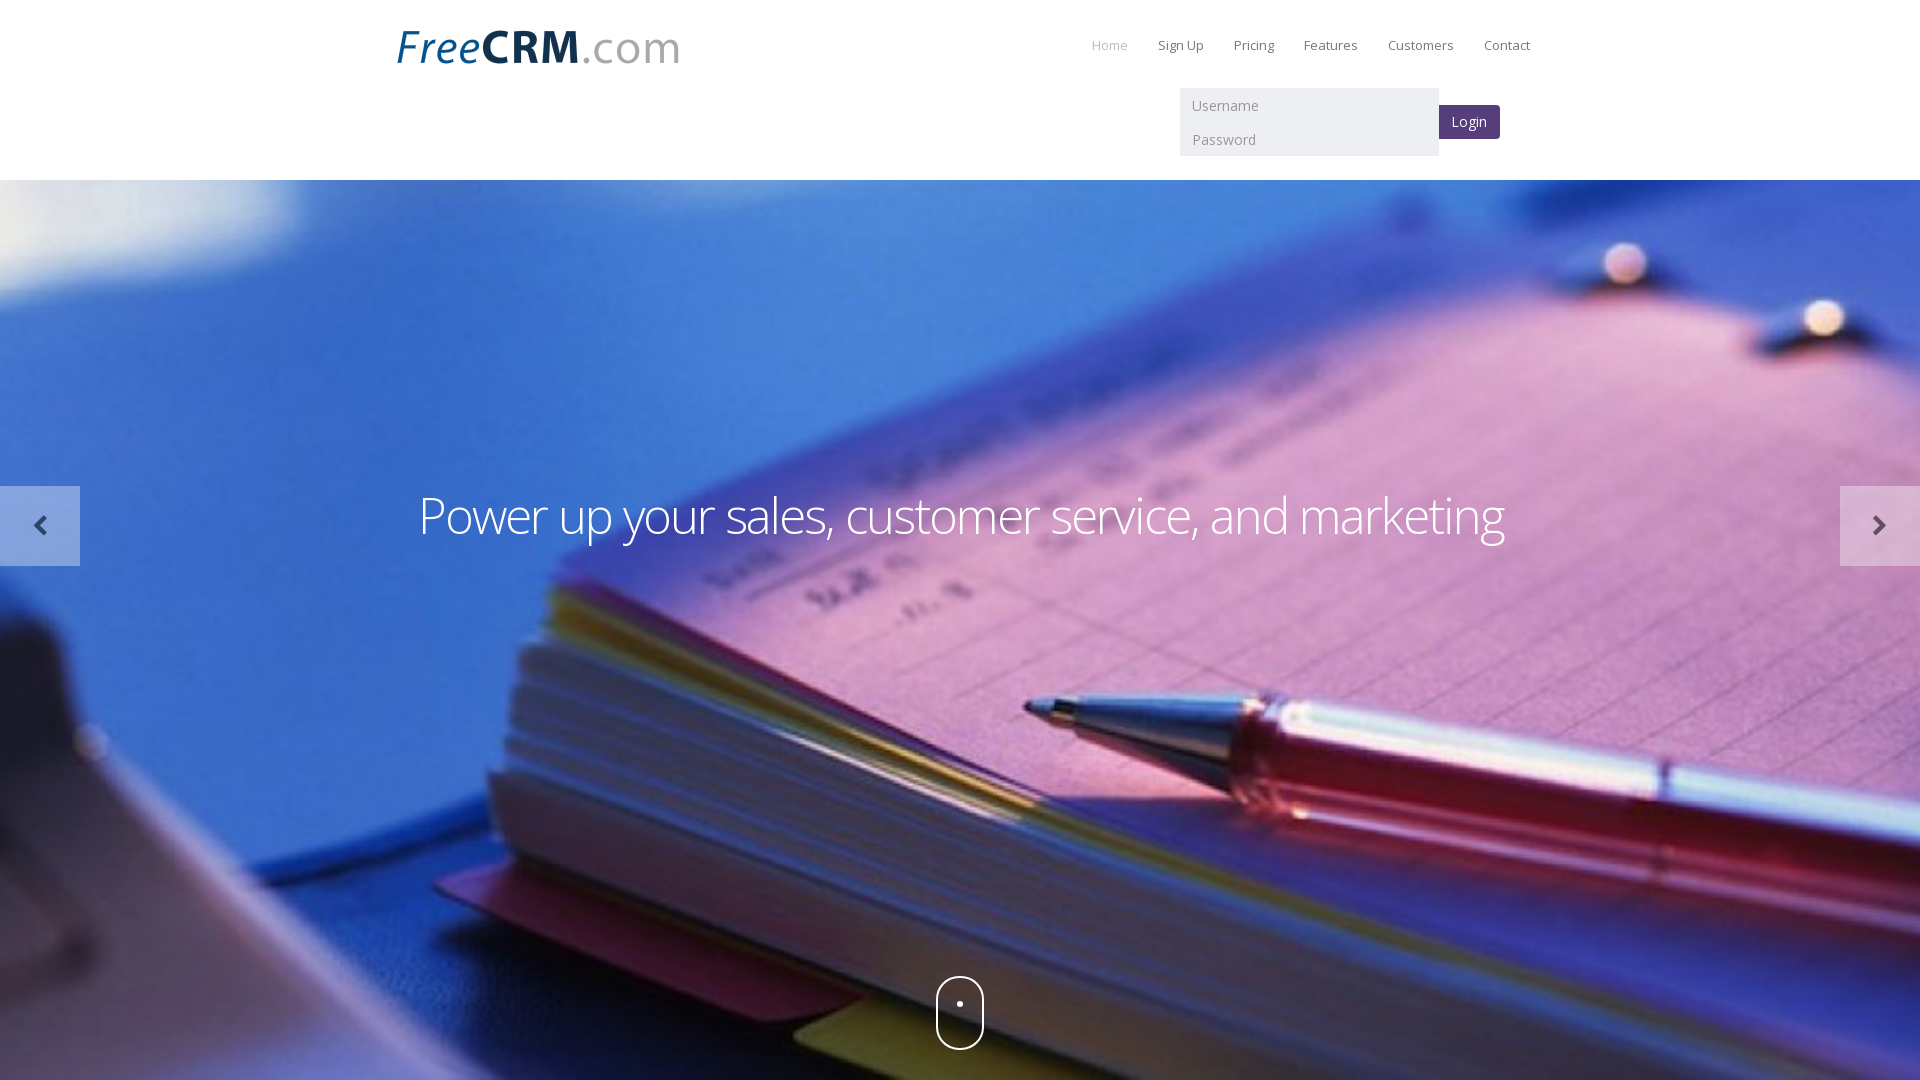

CRM Pro homepage loaded successfully
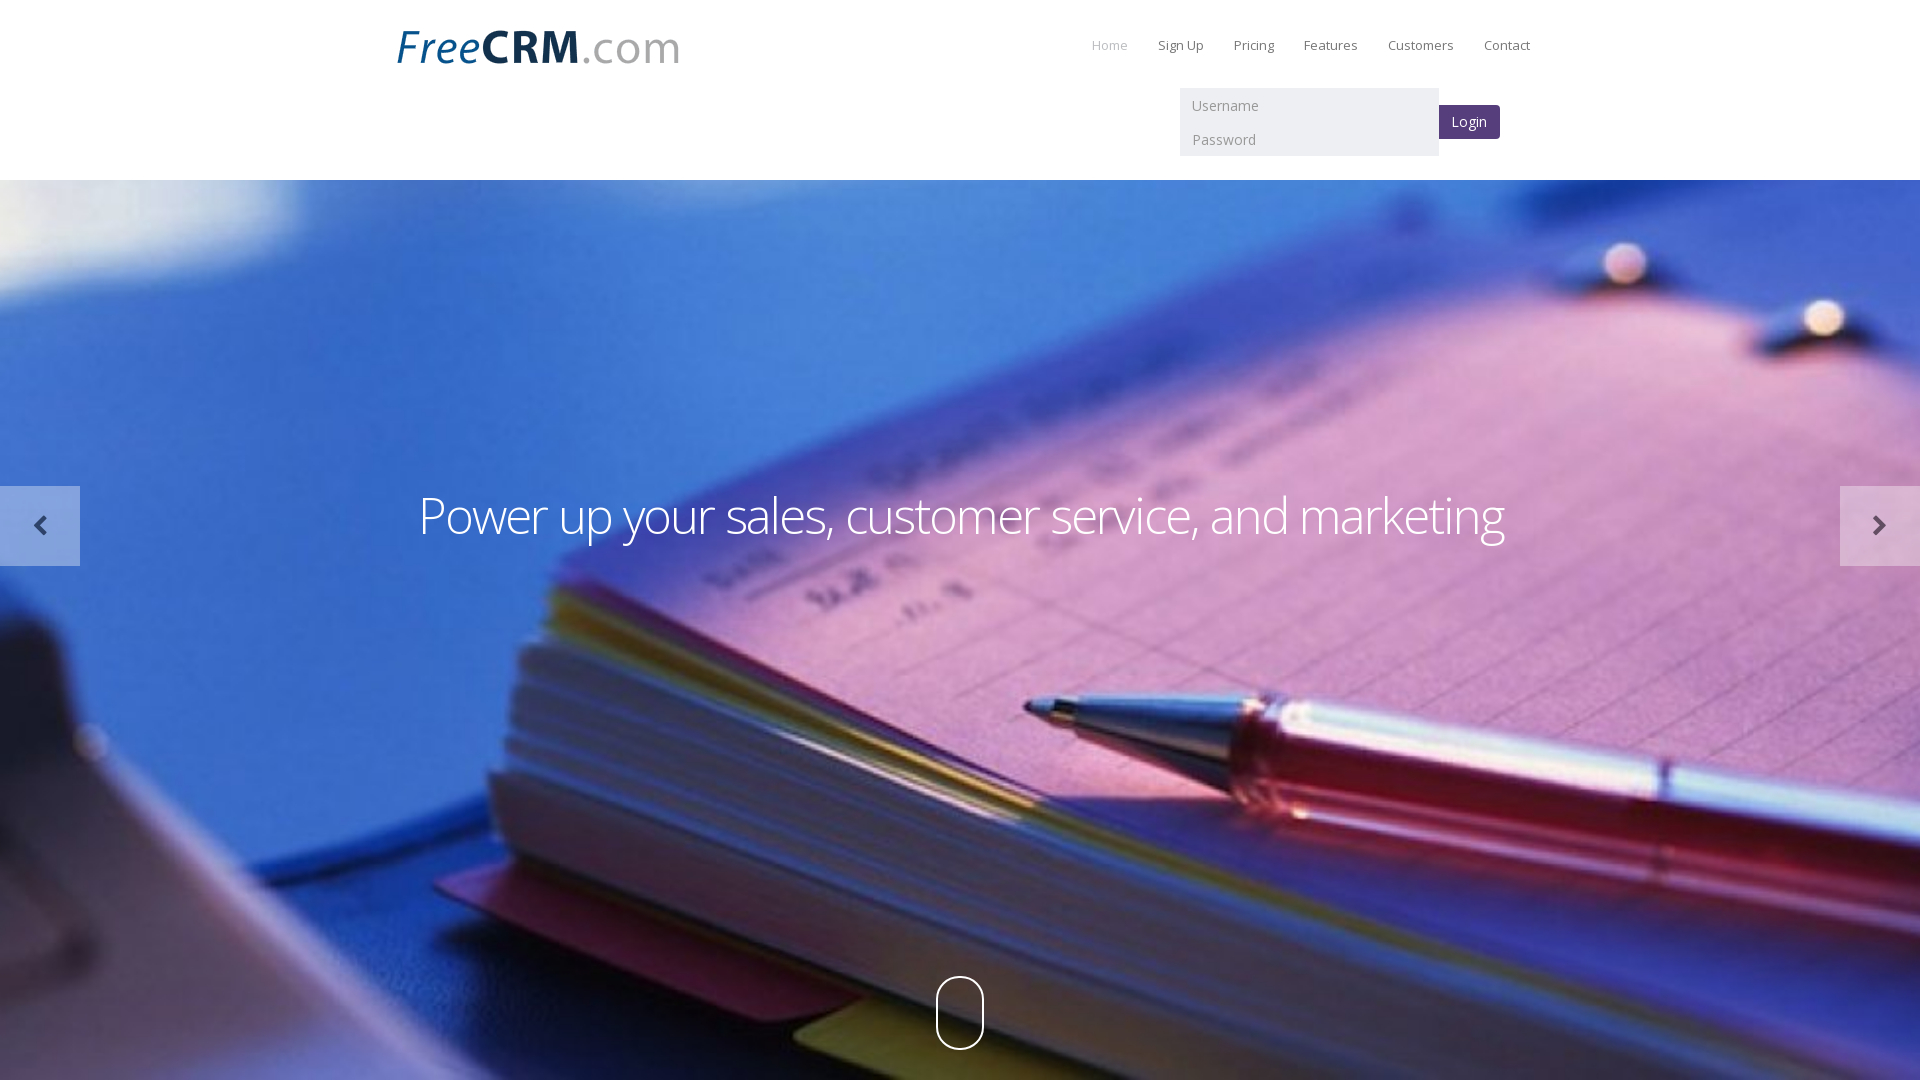

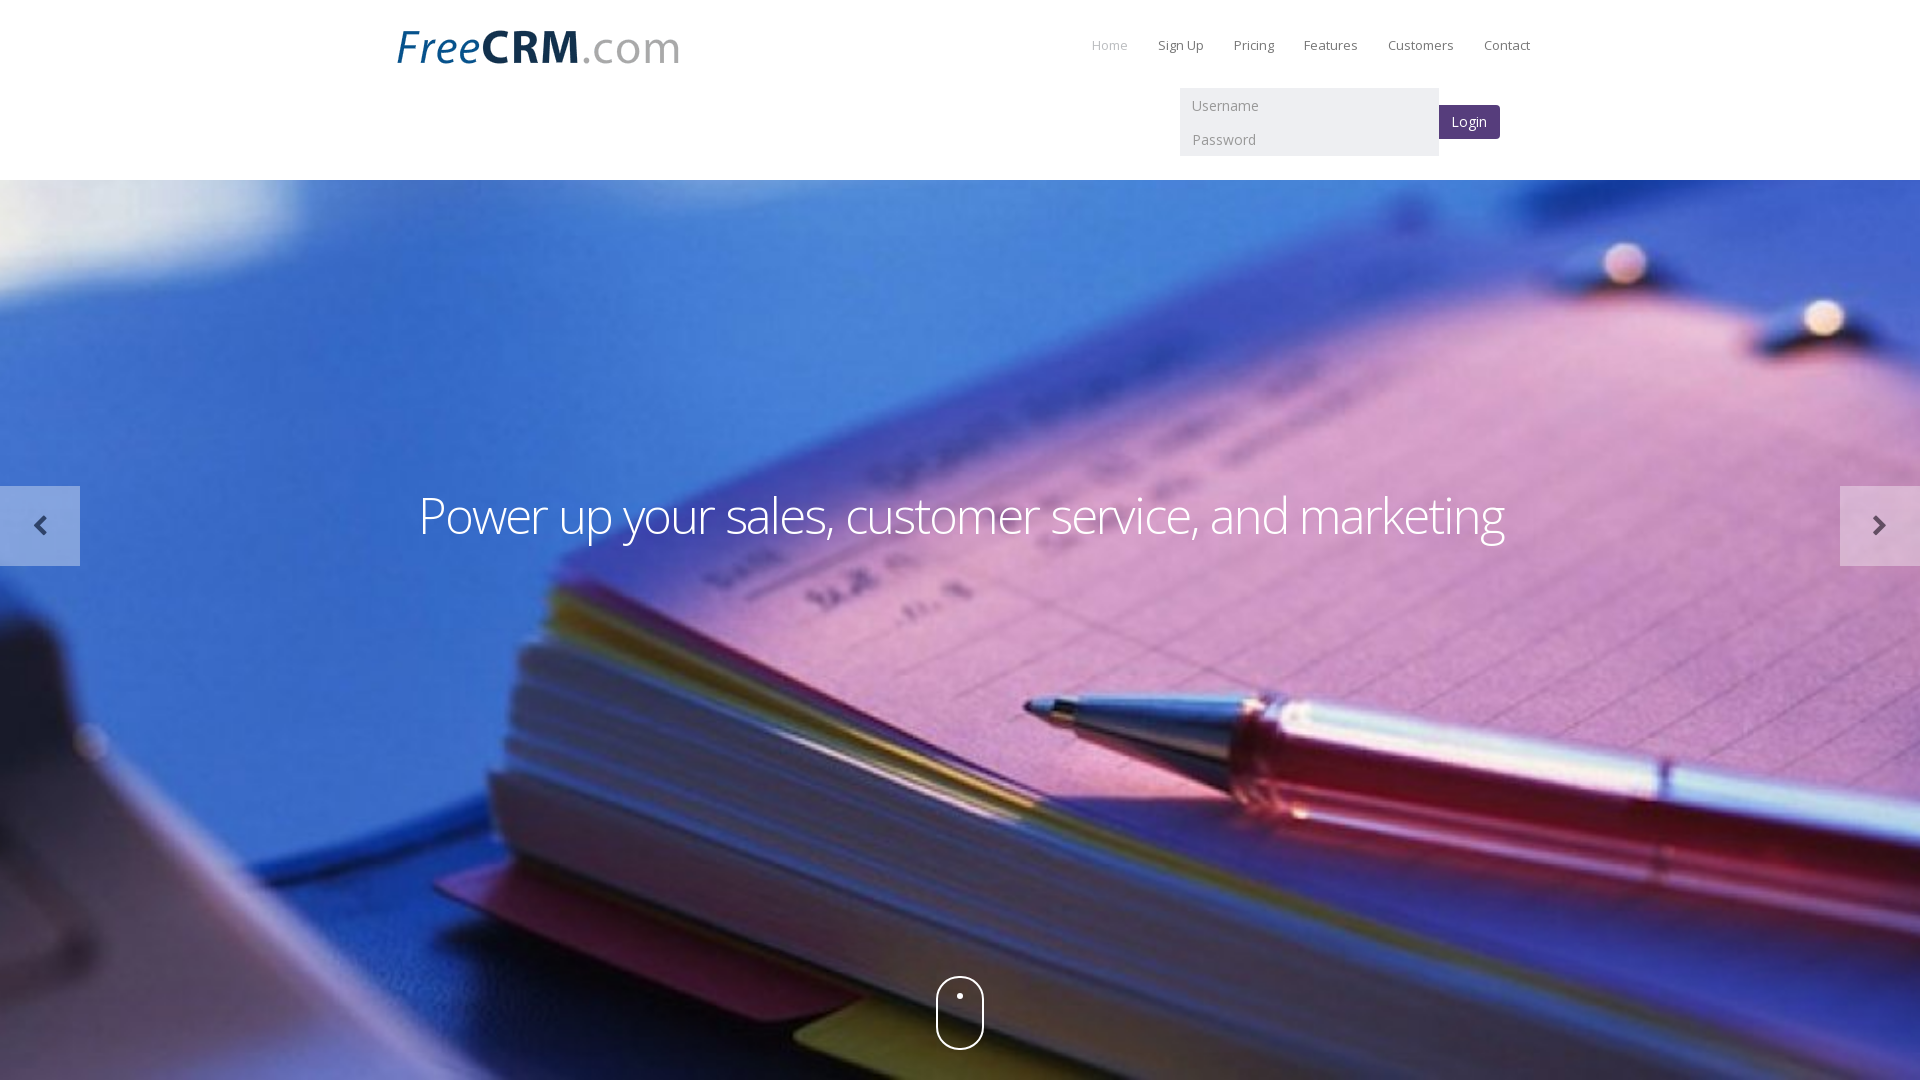